Tests radio button functionality by selecting Option 3, then Option 1, and verifying the result message shows the final selection

Starting URL: https://kristinek.github.io/site/examples/actions

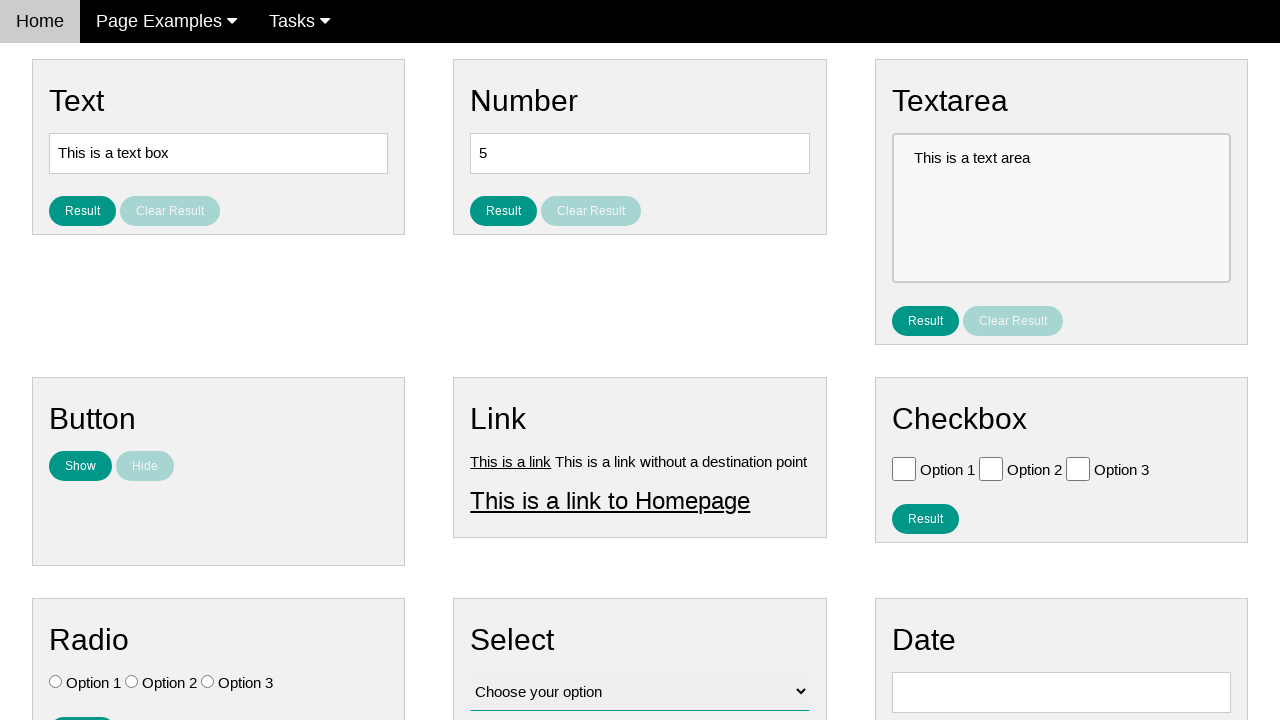

Navigated to radio button test page
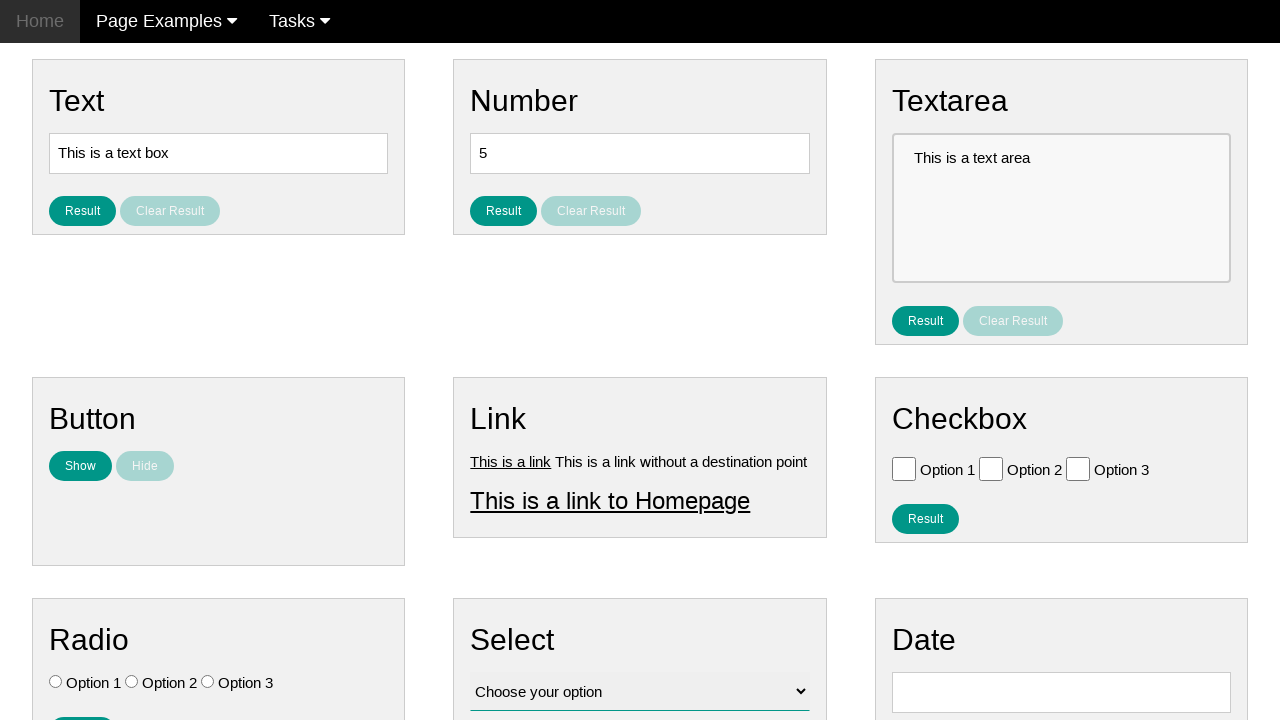

Selected Option 3 radio button at (208, 682) on .w3-check[value='Option 3'][type='radio']
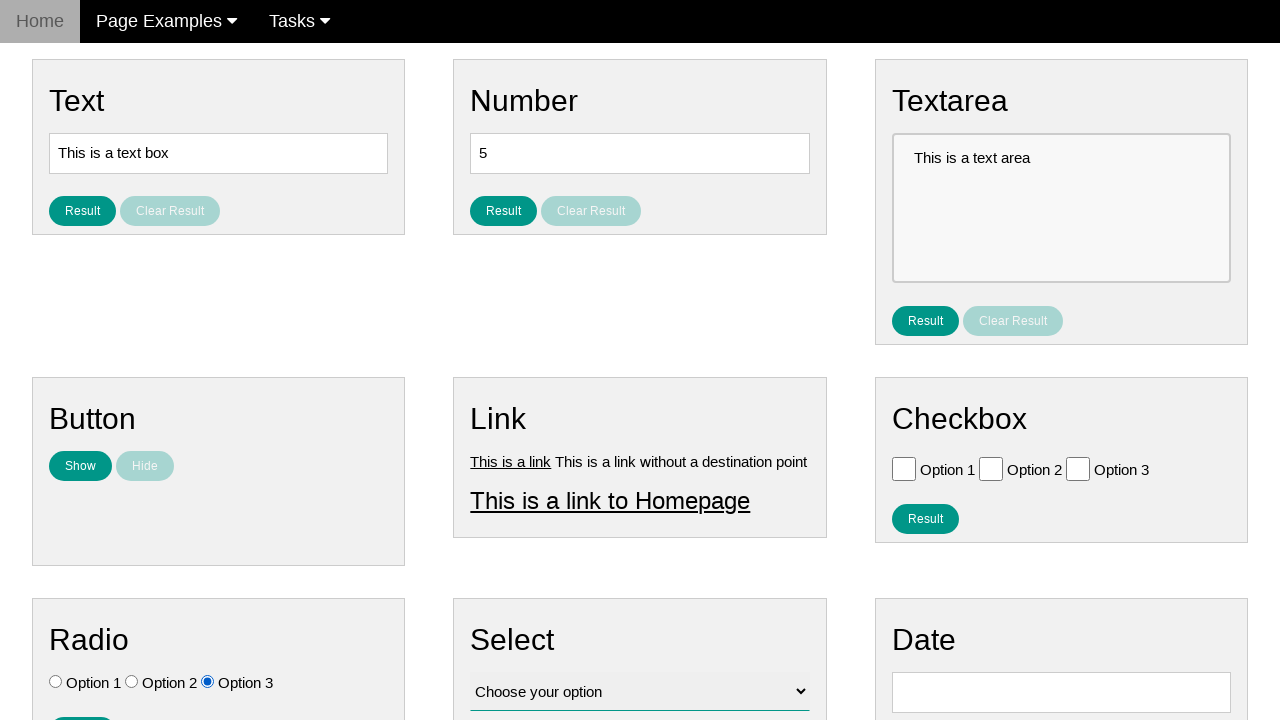

Selected Option 1 radio button at (56, 682) on .w3-check[value='Option 1'][type='radio']
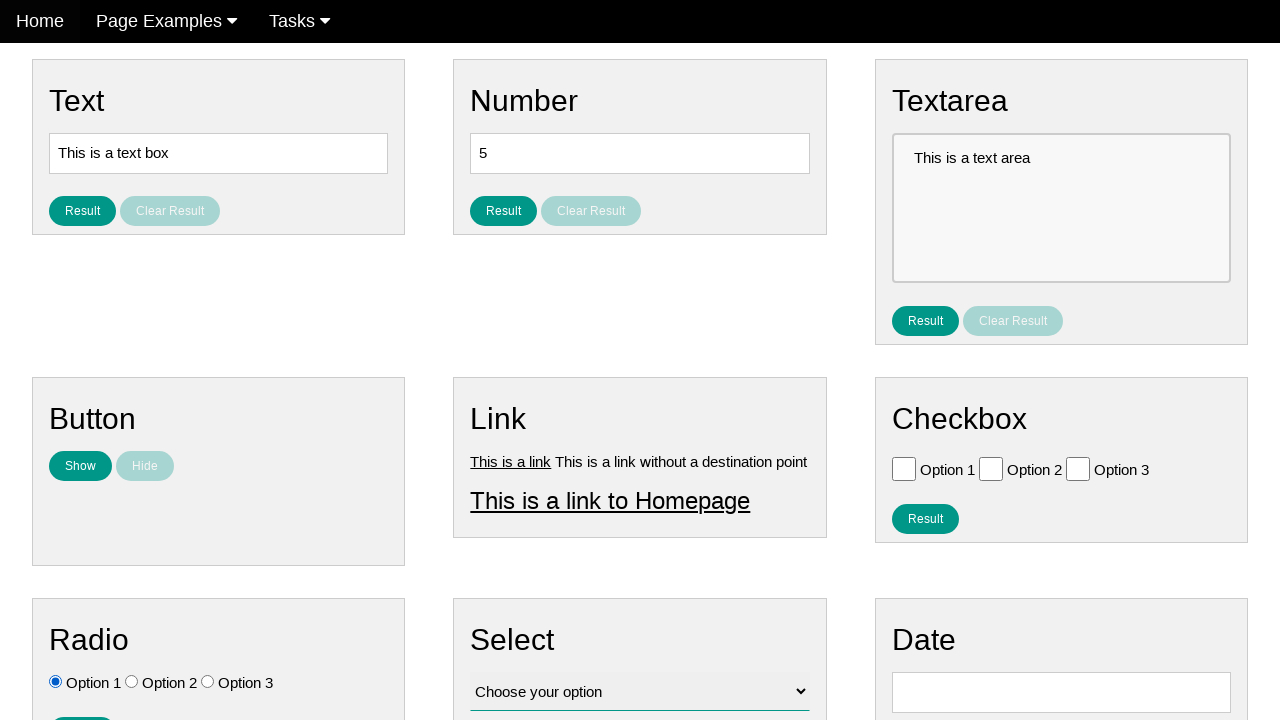

Clicked result button to display selection at (82, 705) on #result_button_ratio
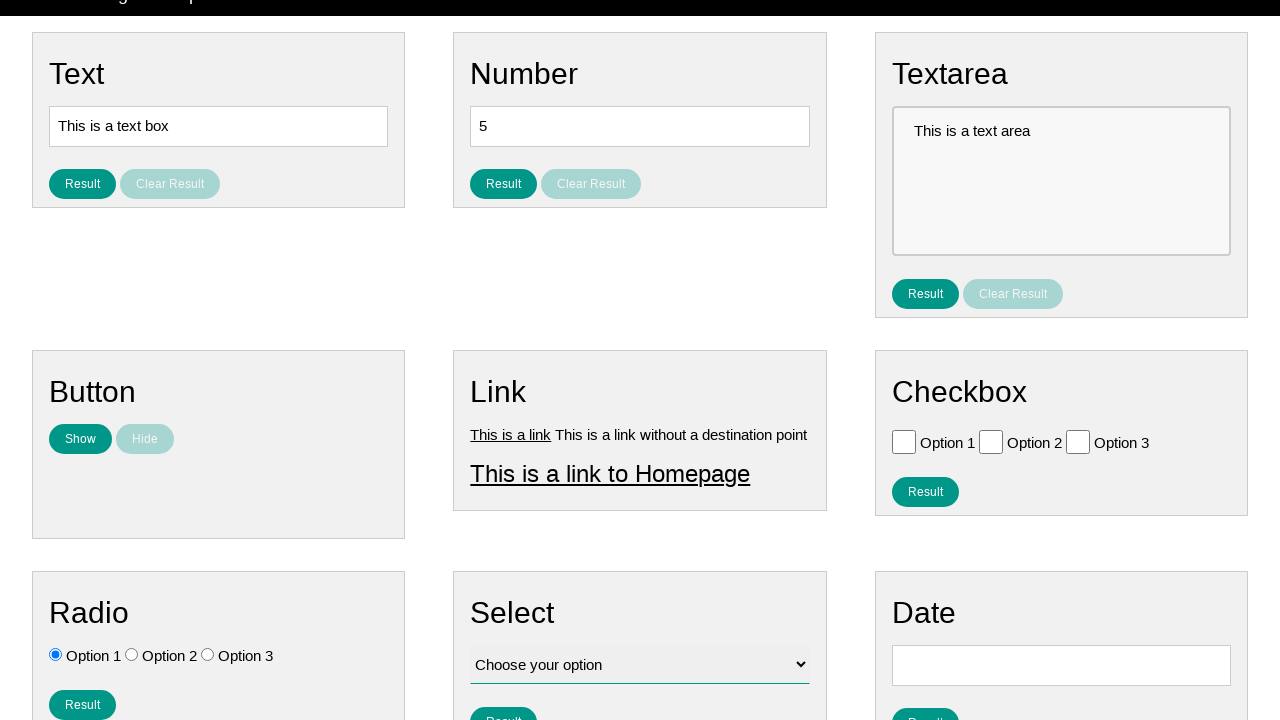

Result message element loaded and visible
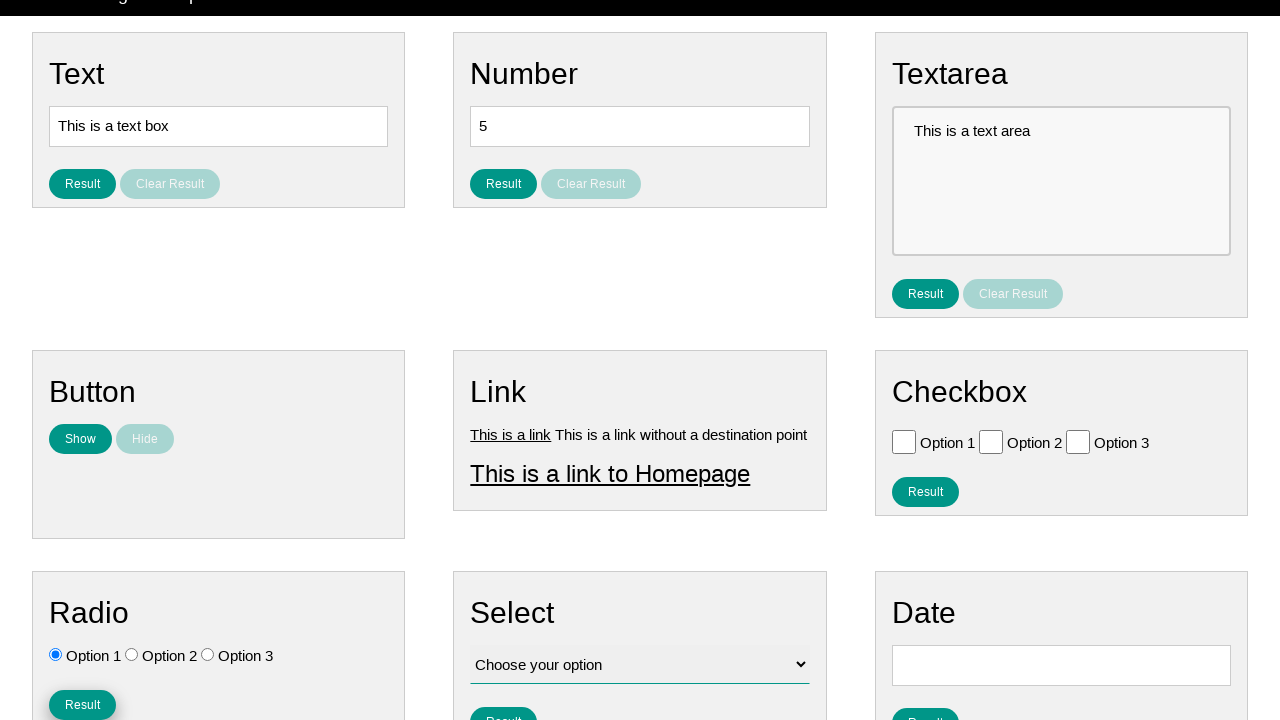

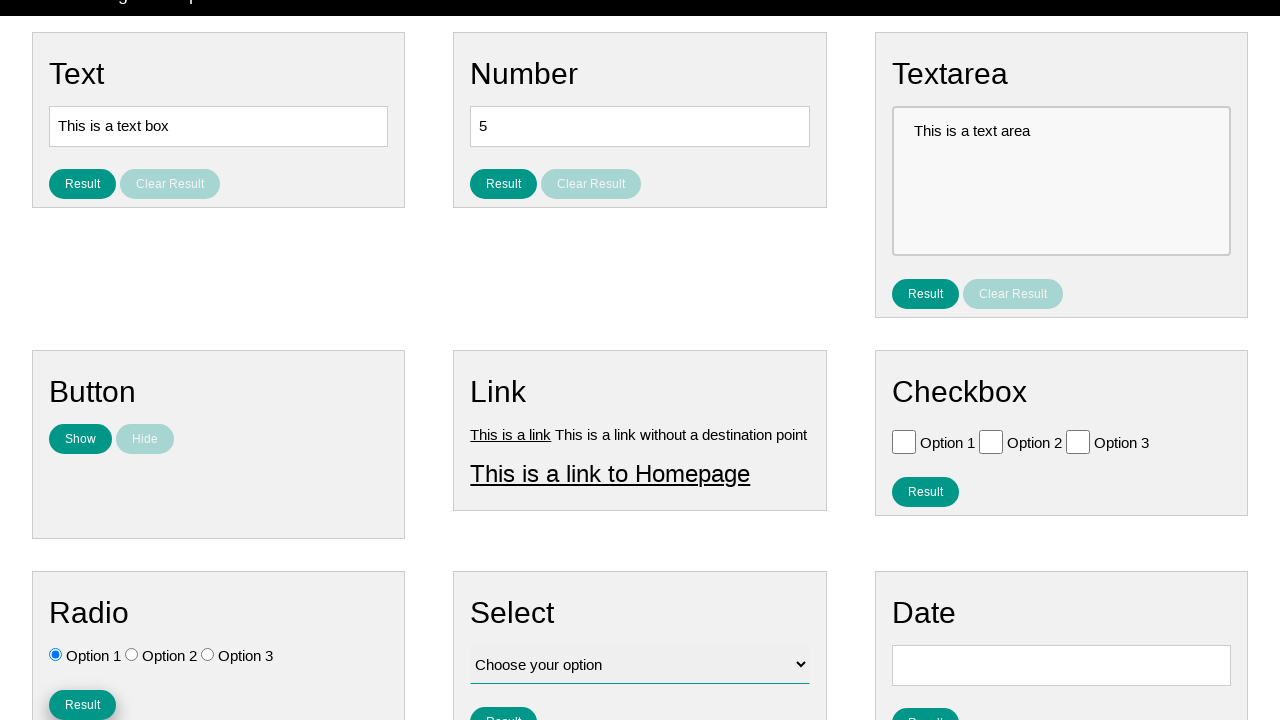